Navigates to AccuWeather's Mussoorie weather page and verifies that the temperature display element is visible and loaded.

Starting URL: https://www.accuweather.com/en/in/mussoori/1-196520_1_al/current-weather/1-196520_1_al

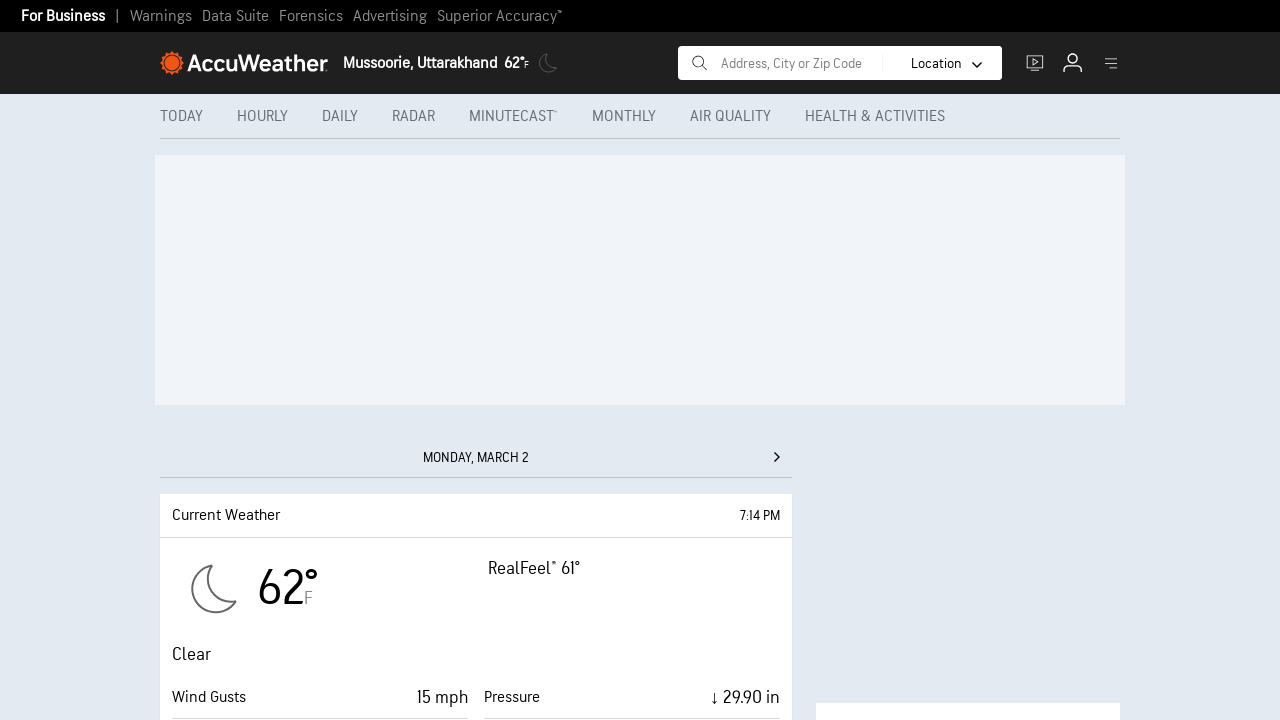

Navigated to AccuWeather Mussoorie weather page
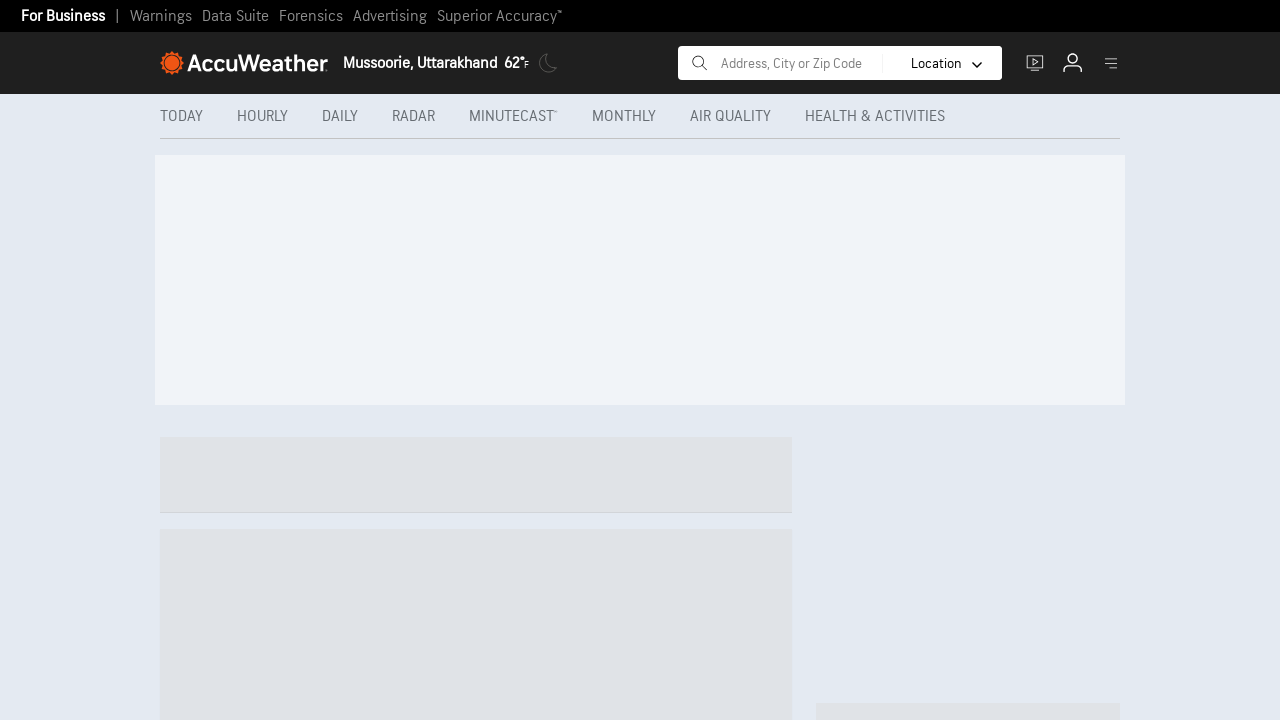

Temperature display element became visible and loaded
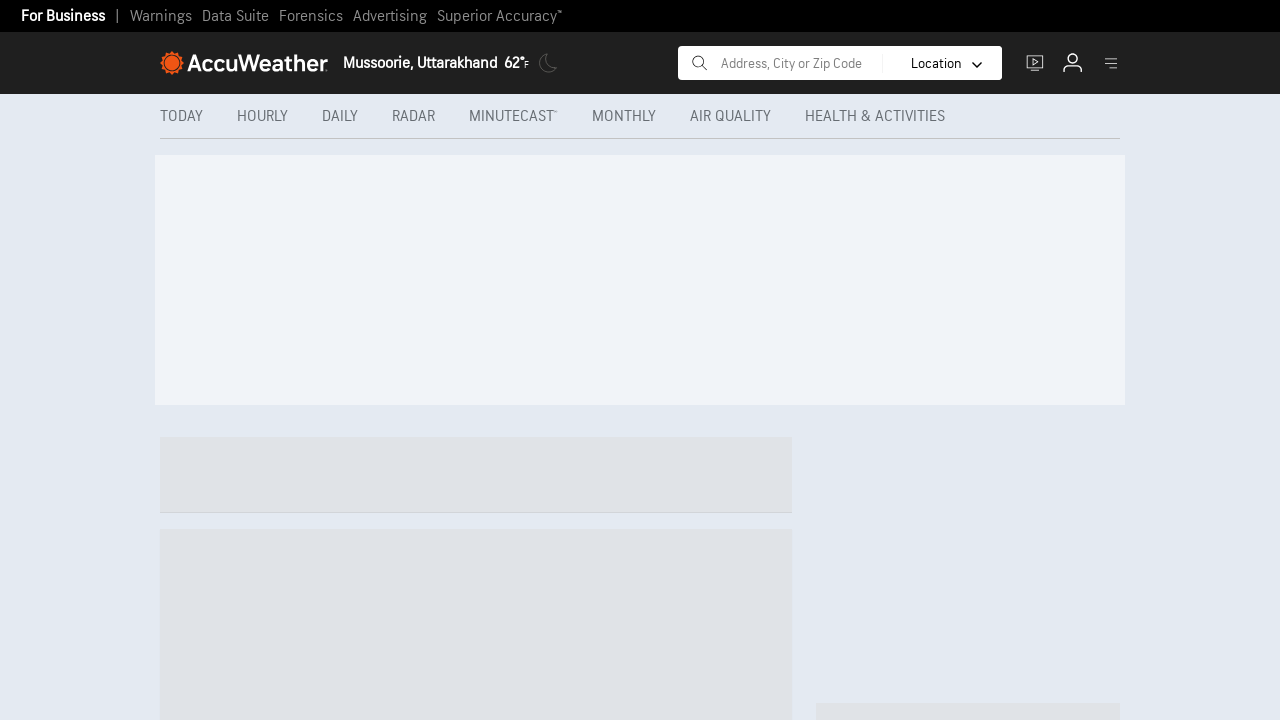

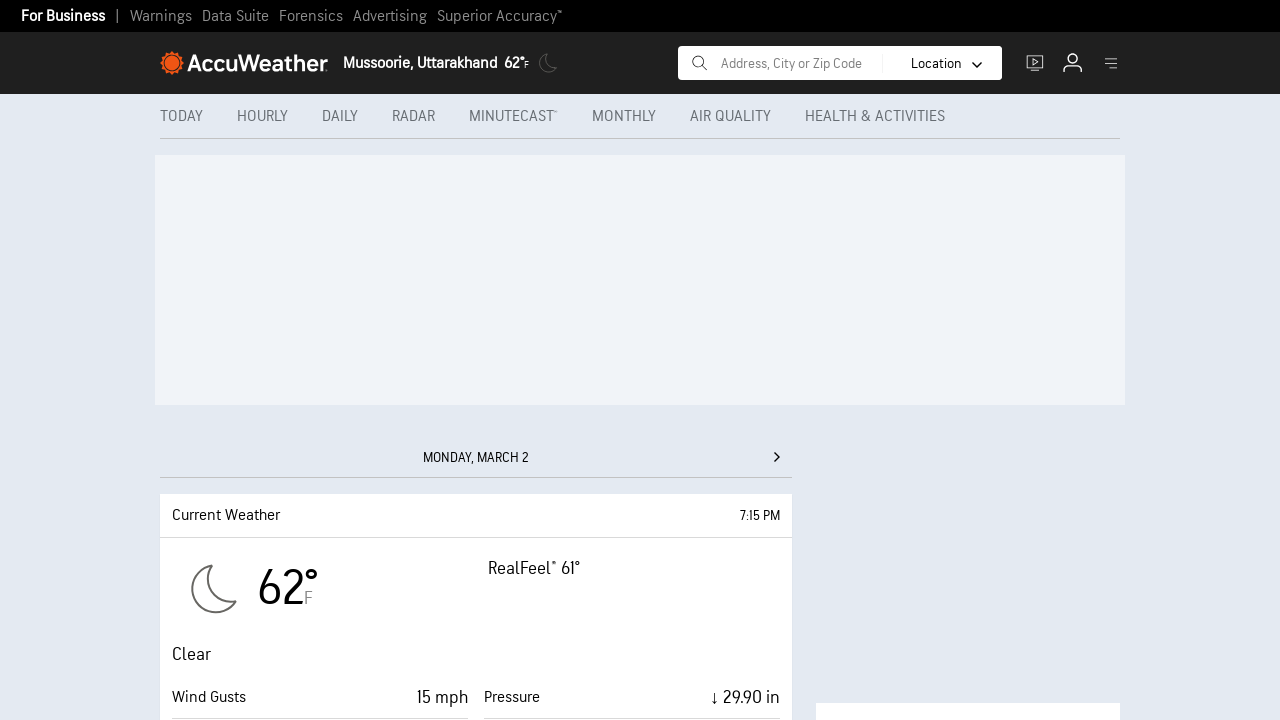